Tests navigation to different HTTP status code pages by clicking links for status codes 200, 301, 404, and 500, then returning to the main page via the "here" link

Starting URL: https://the-internet.herokuapp.com/status_codes

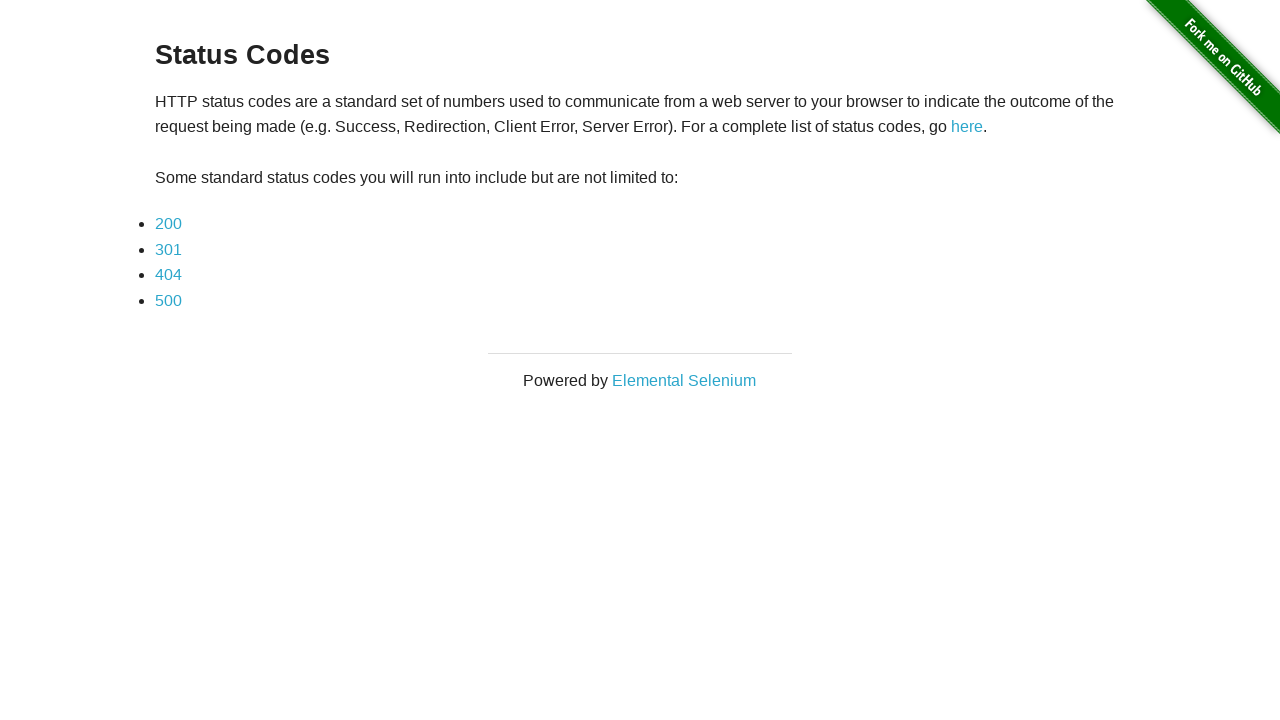

Clicked link for HTTP status code 200 at (168, 224) on text=200
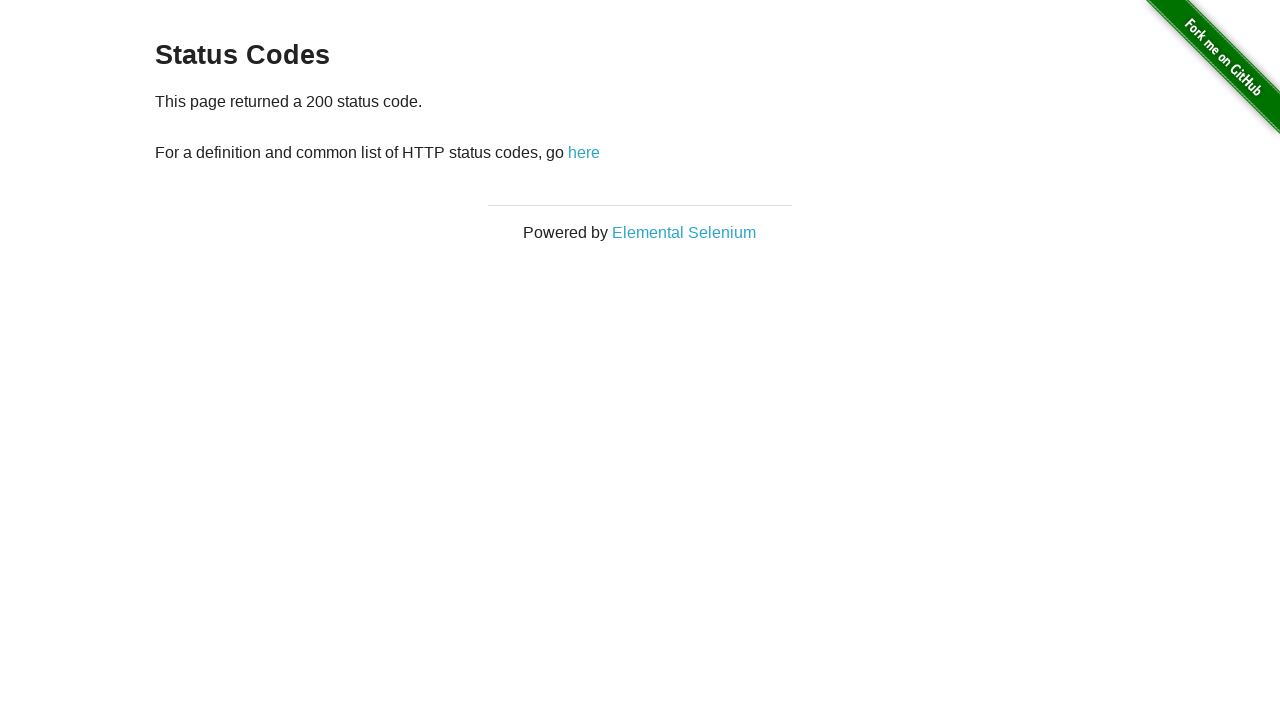

Navigated to status code 200 page
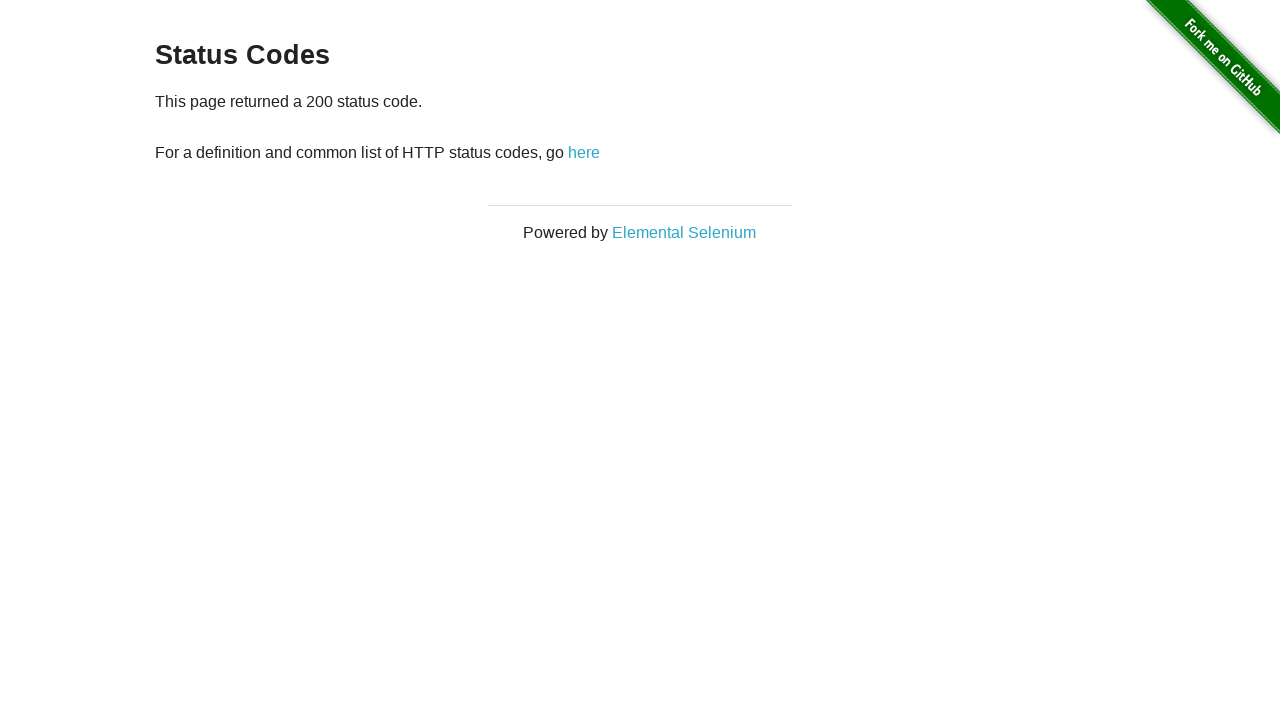

Clicked 'here' link to return to main page from 200 status at (584, 152) on text=here
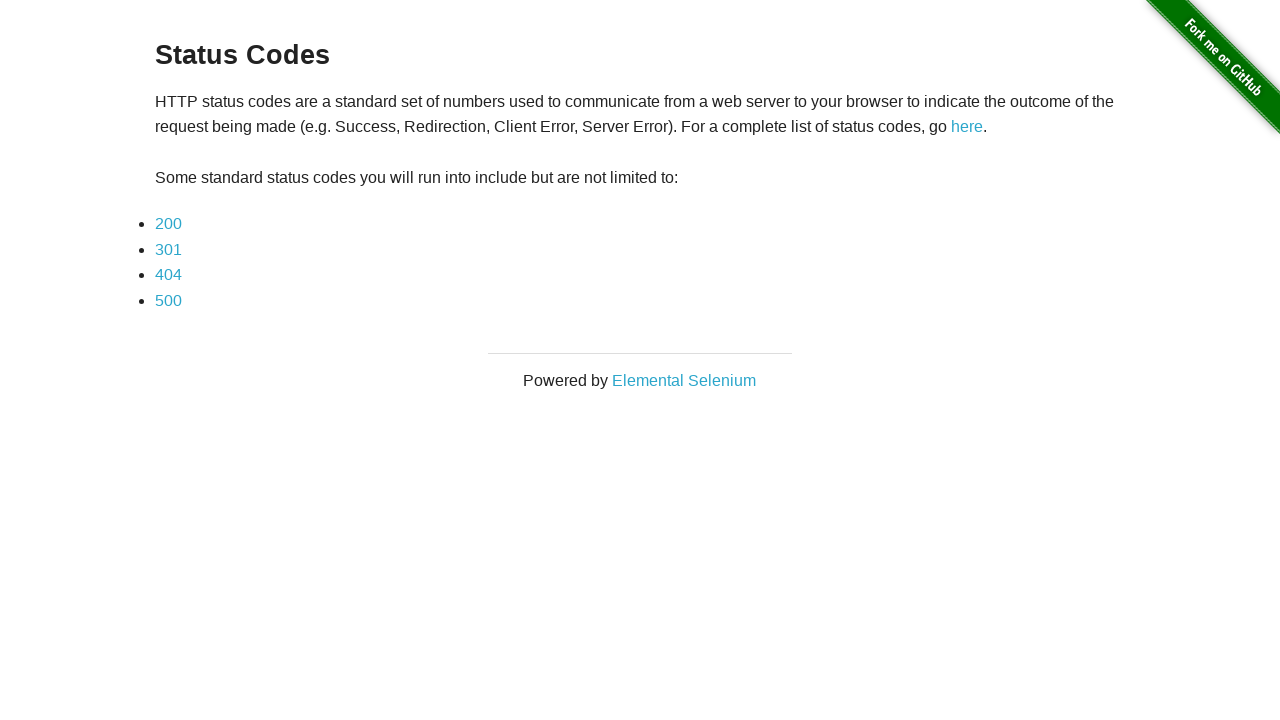

Clicked link for HTTP status code 301 at (168, 249) on text=301
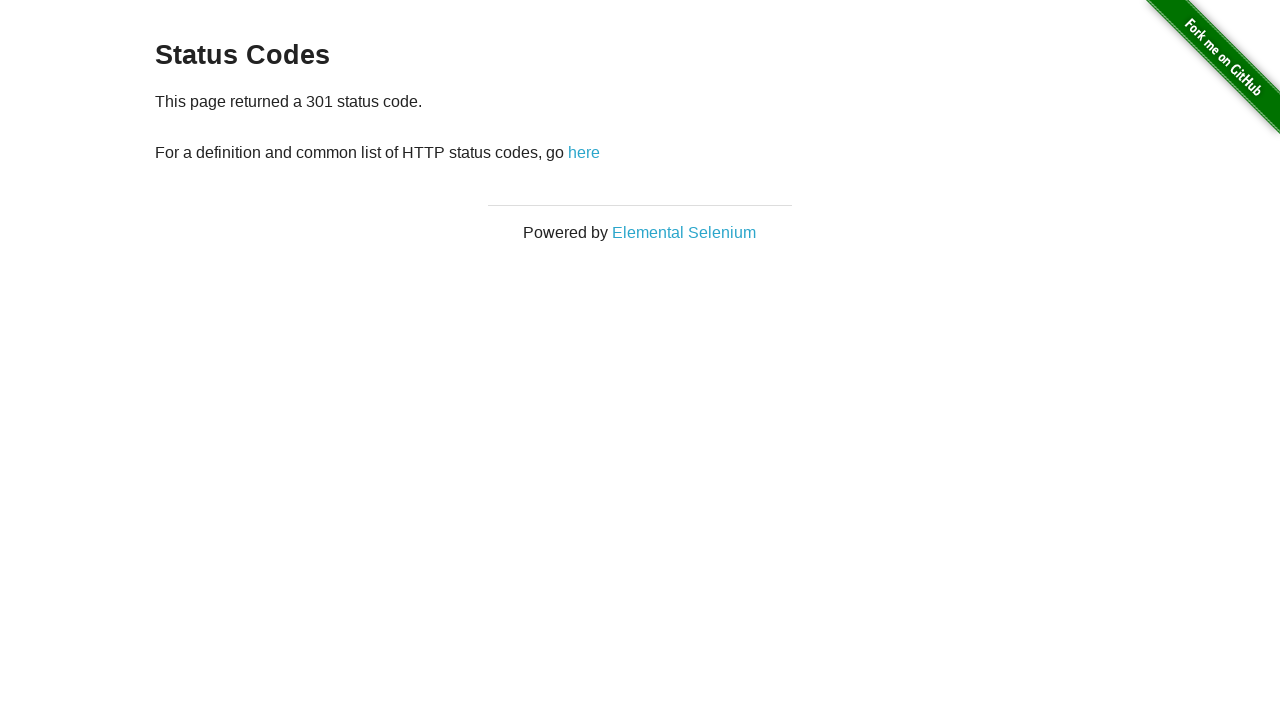

Navigated to status code 301 page
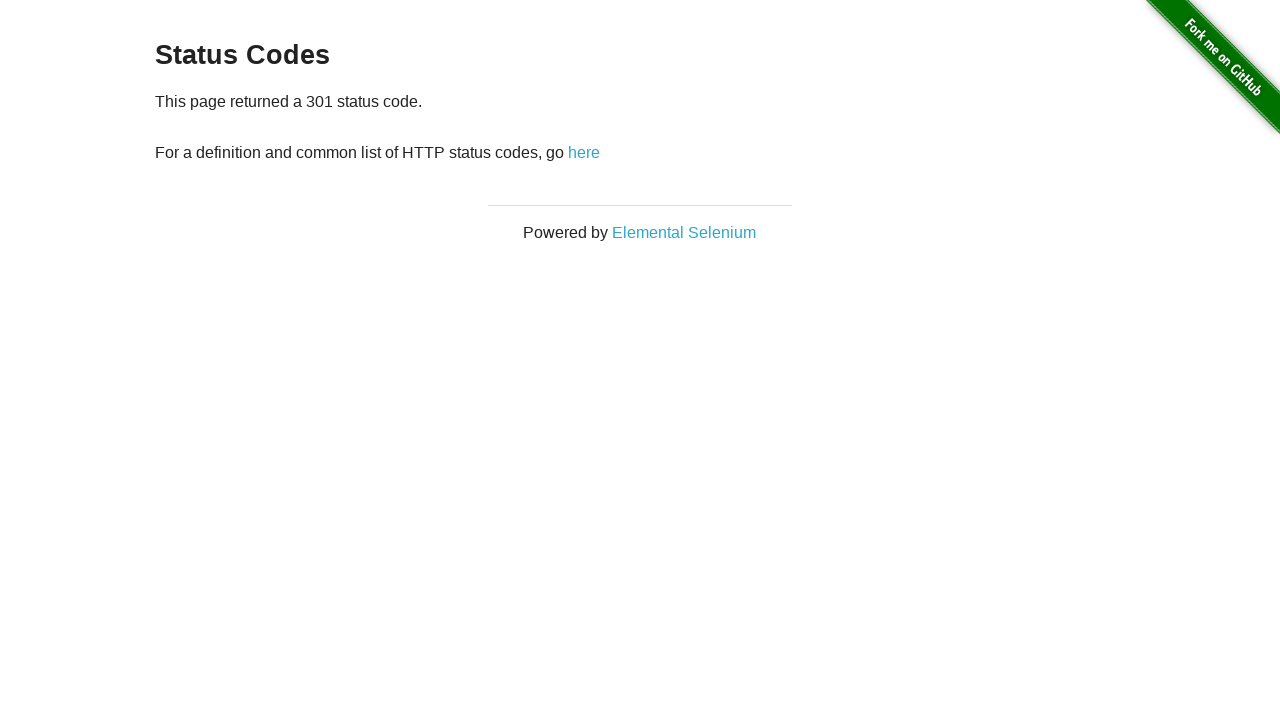

Clicked 'here' link to return to main page from 301 status at (584, 152) on text=here
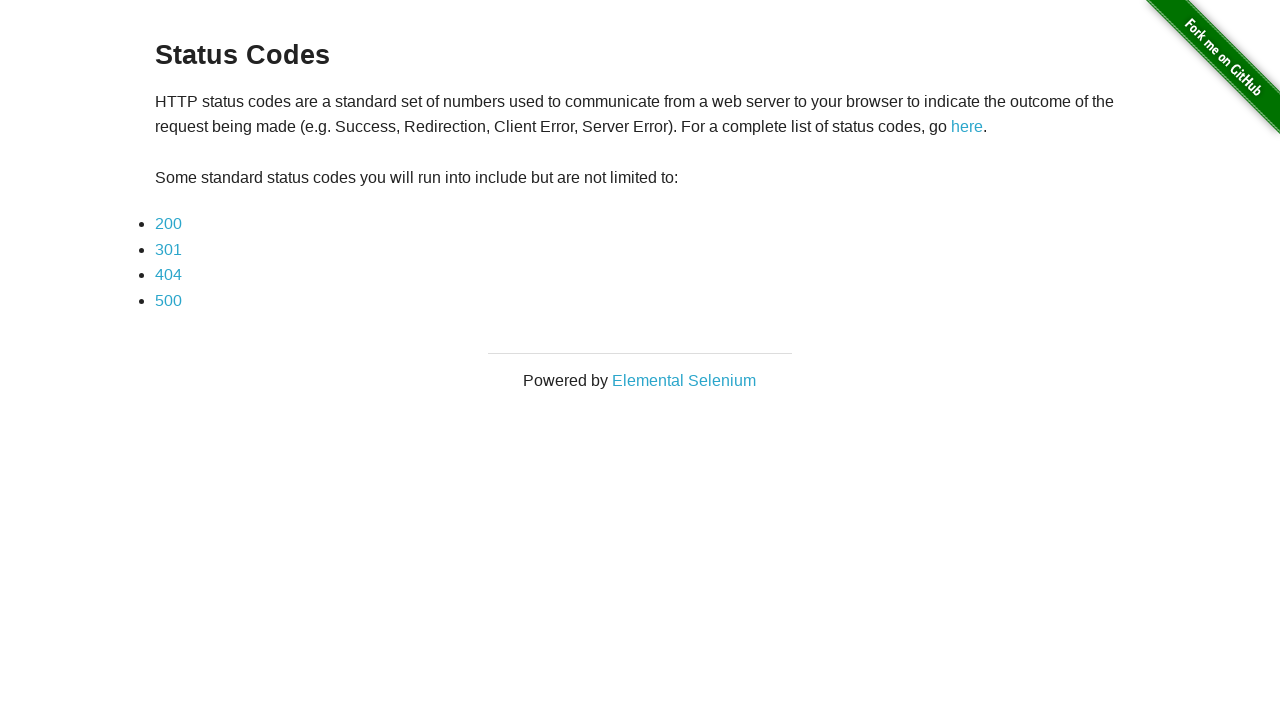

Clicked link for HTTP status code 404 at (168, 275) on text=404
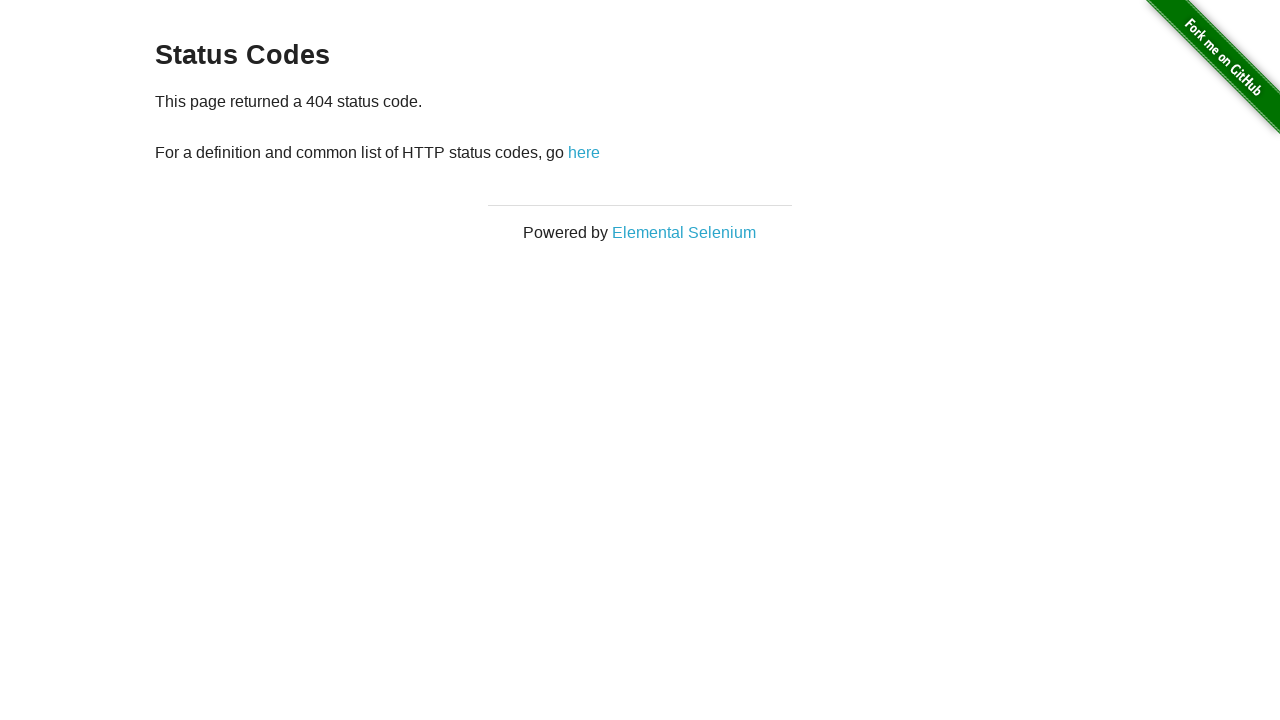

Navigated to status code 404 page
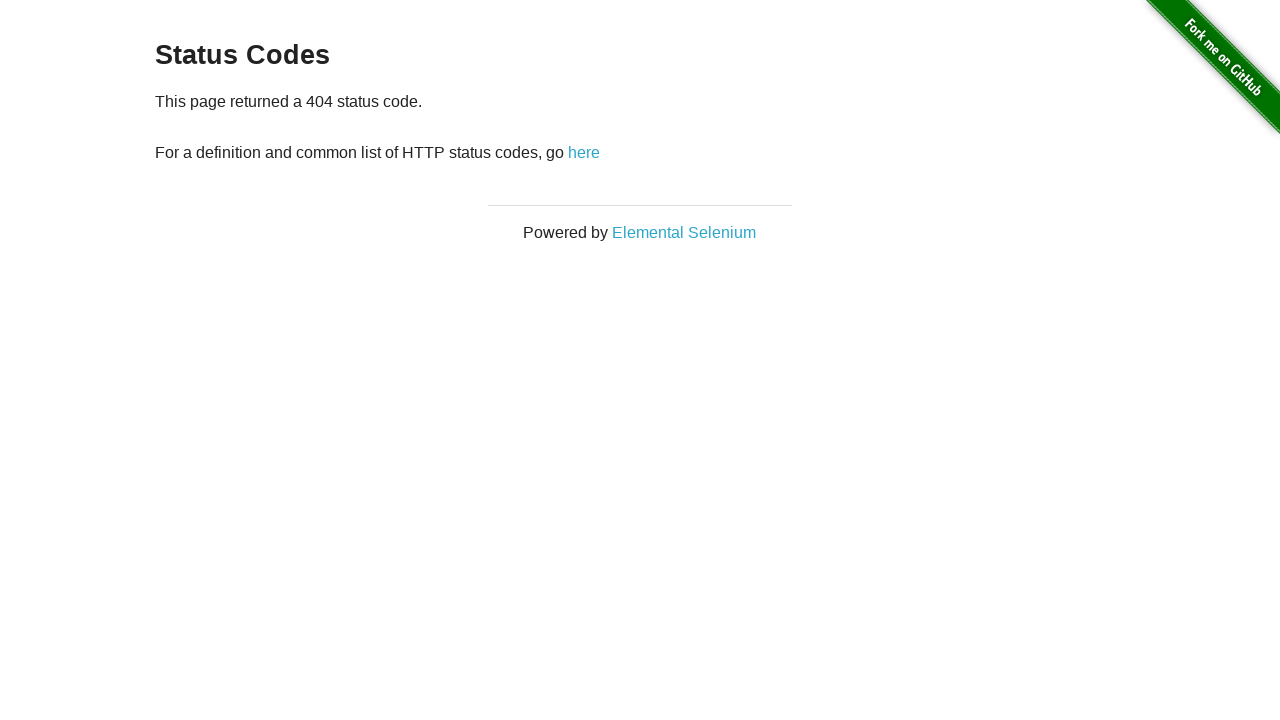

Clicked 'here' link to return to main page from 404 status at (584, 152) on text=here
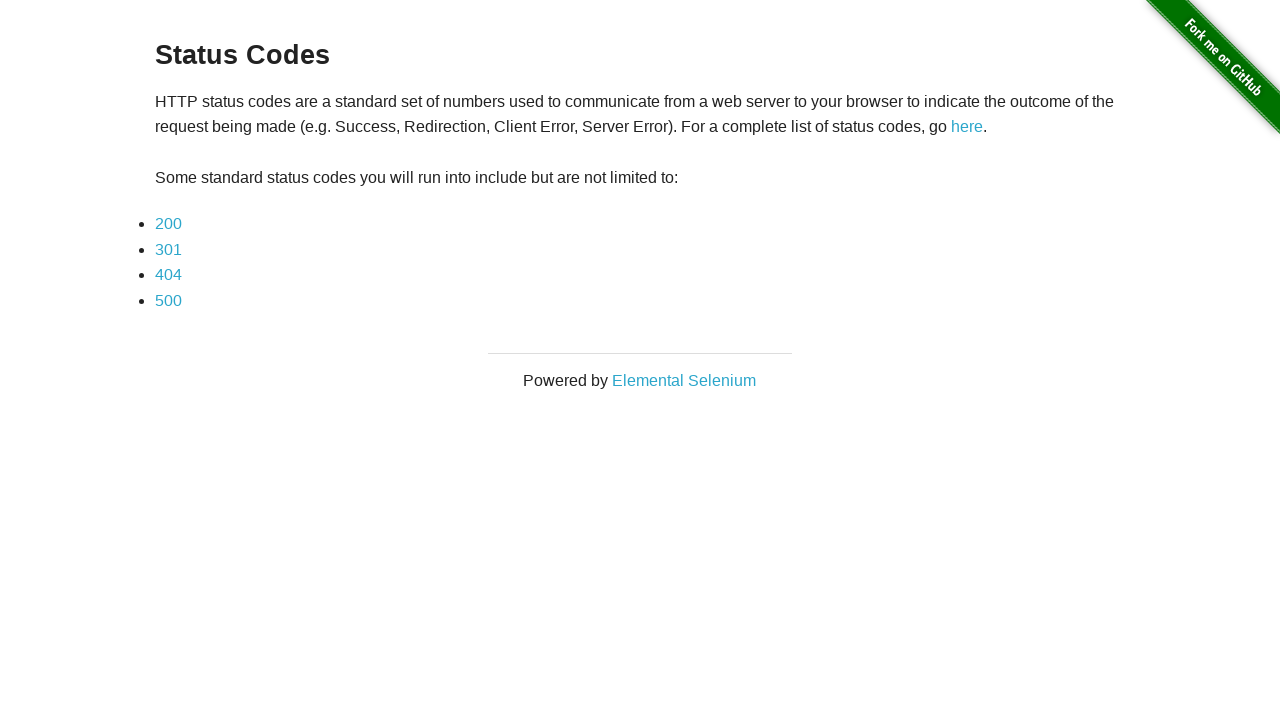

Clicked link for HTTP status code 500 at (168, 300) on text=500
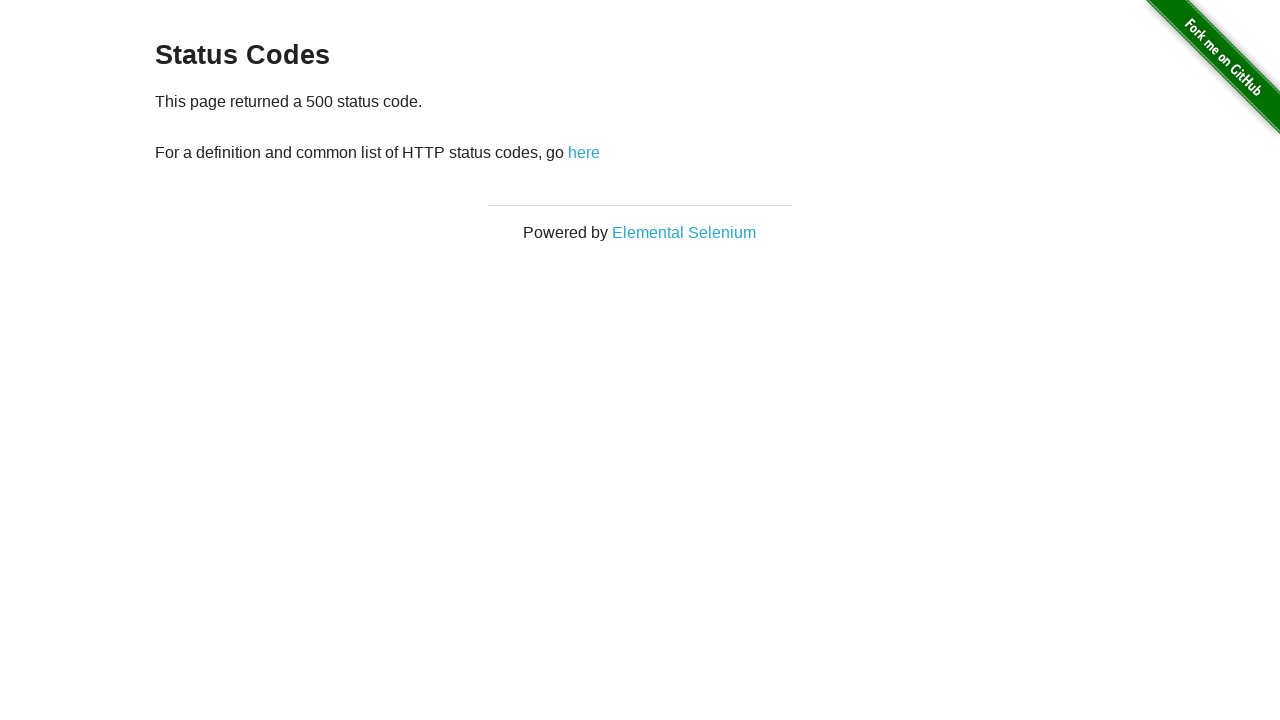

Navigated to status code 500 page
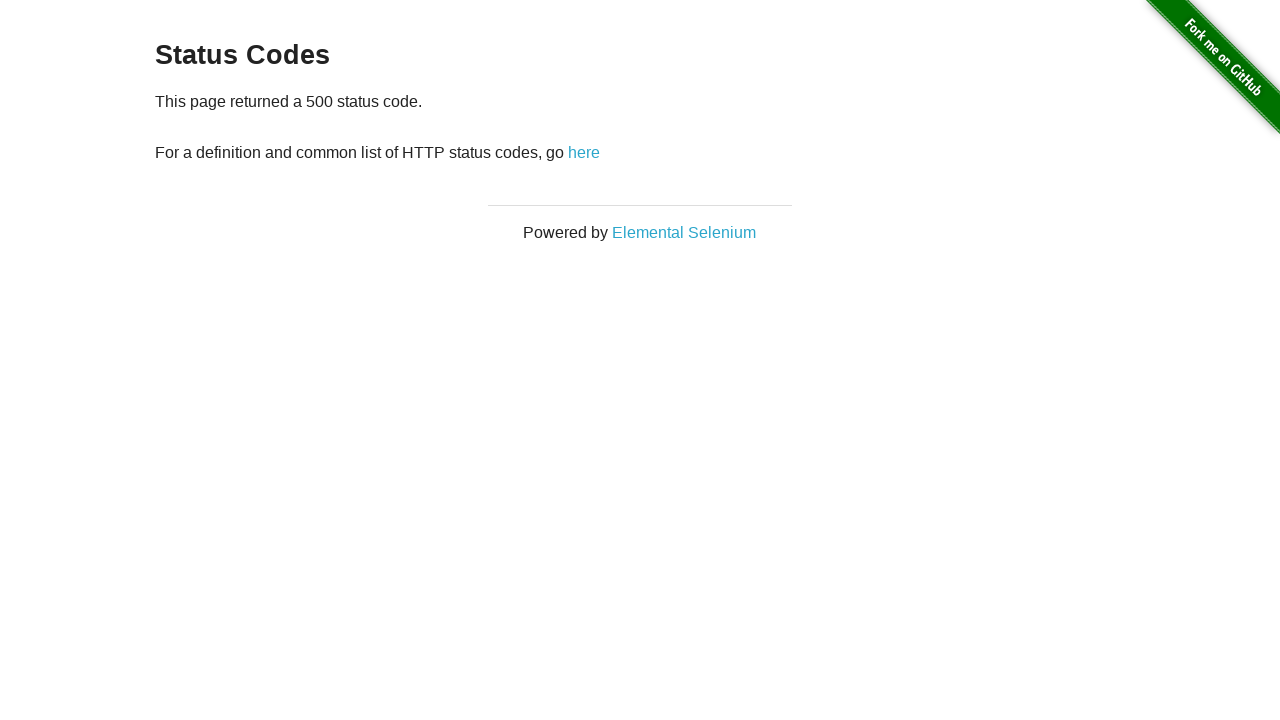

Clicked 'here' link to return to main page from 500 status at (584, 152) on text=here
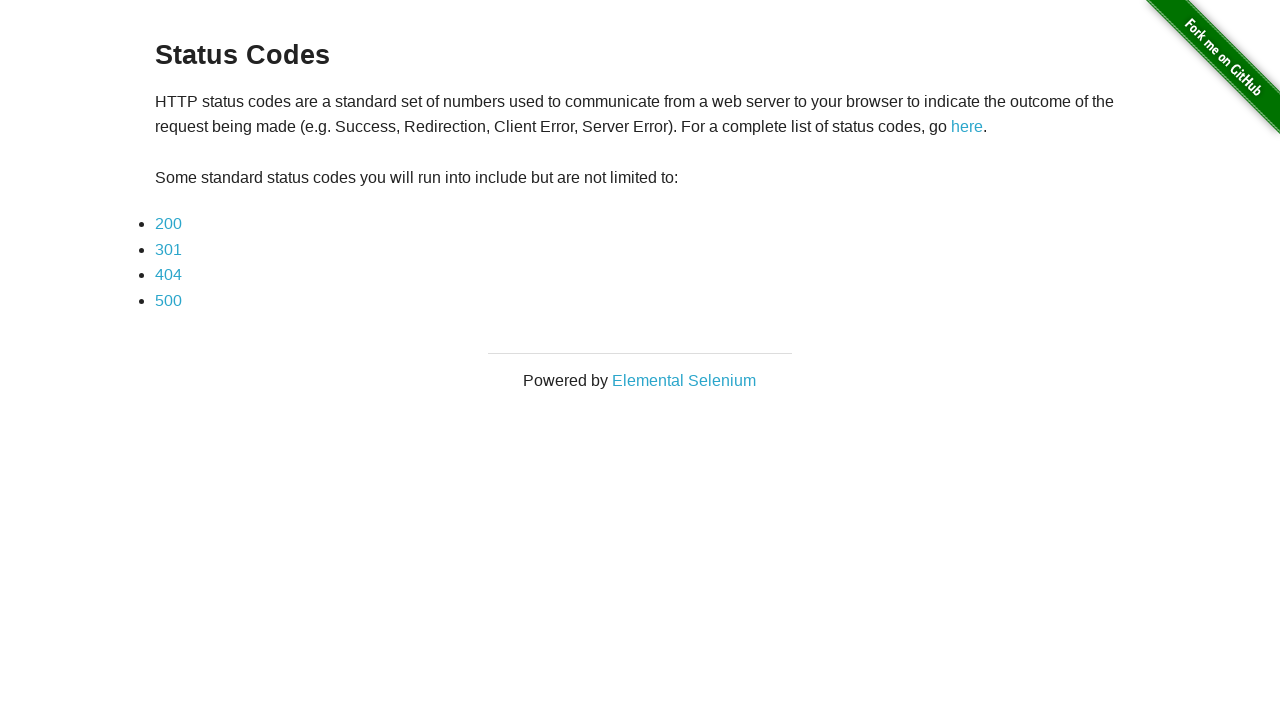

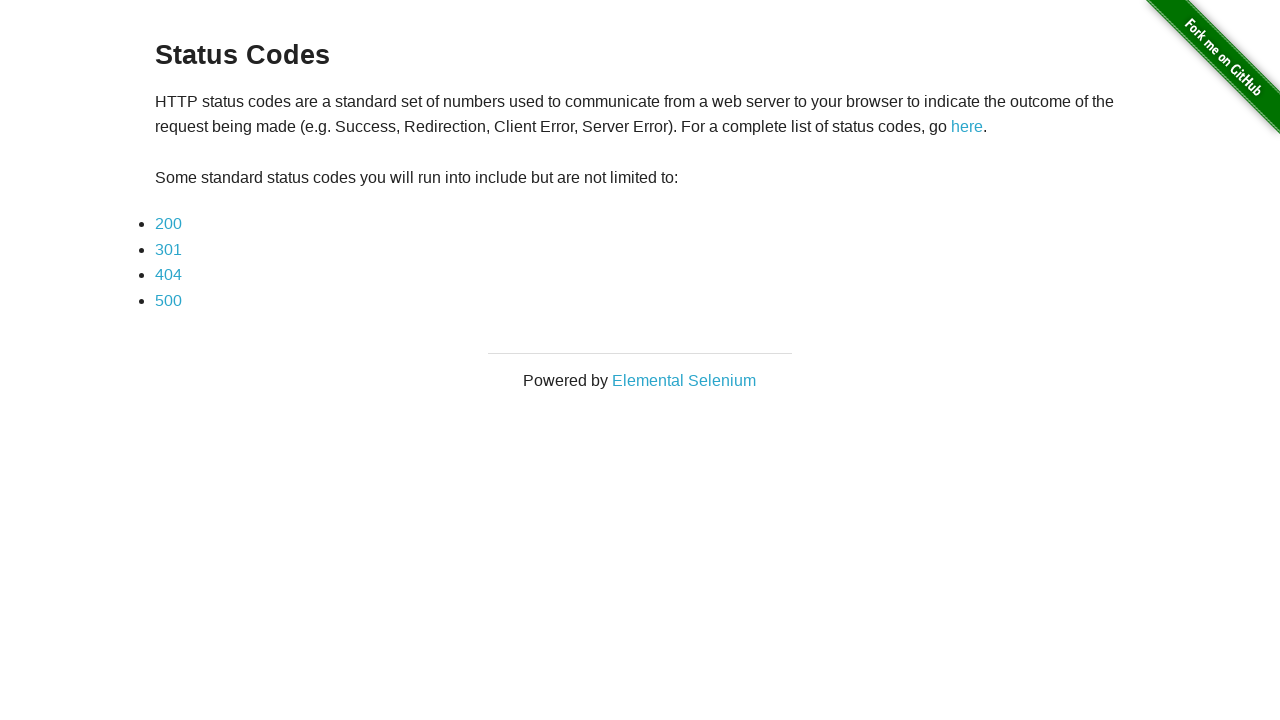